Tests a JavaScript confirm dialog by clicking the confirm button and accepting it, then verifying the response shows the accepted state.

Starting URL: https://practice.expandtesting.com/js-dialogs

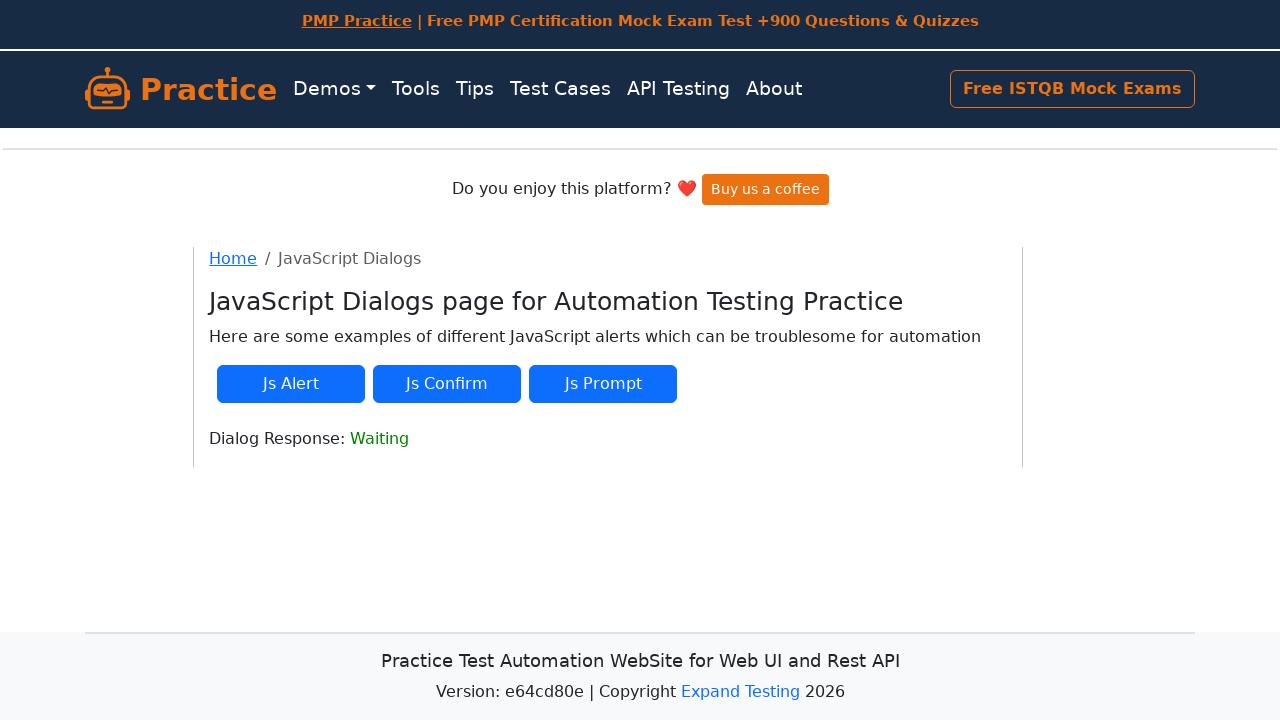

Waited for confirm button to be present
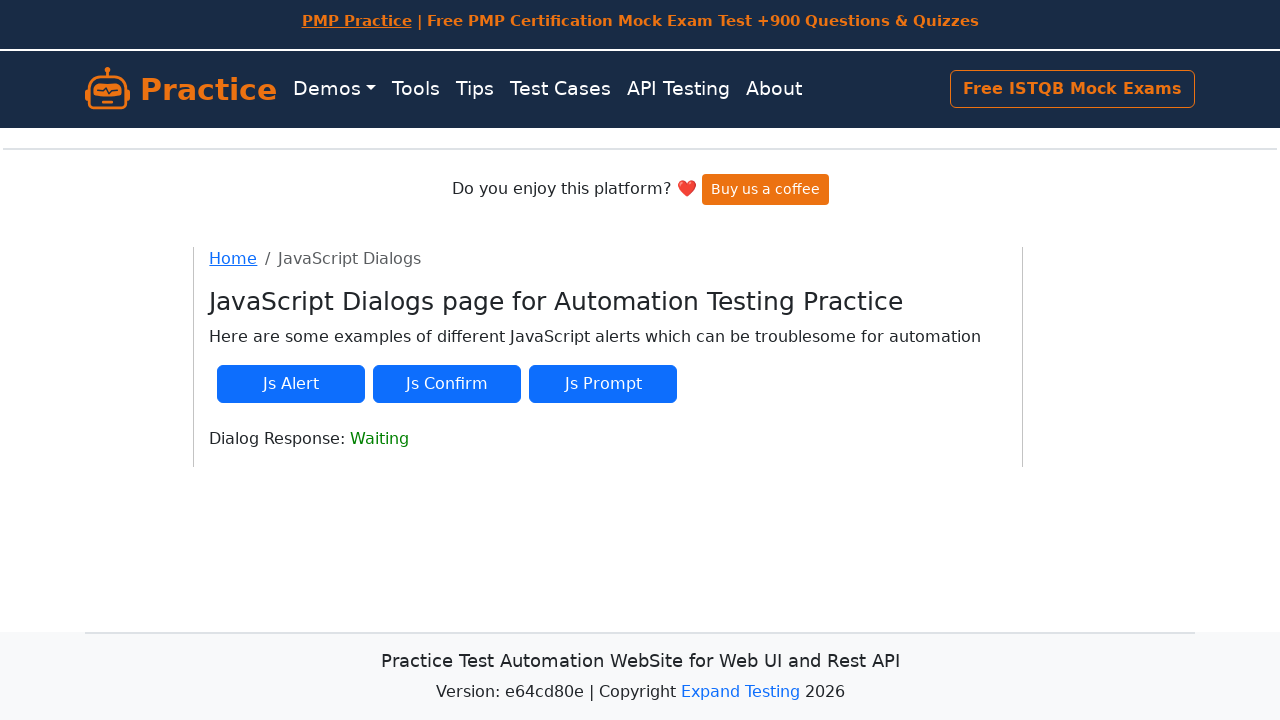

Set up dialog handler to accept confirm dialogs
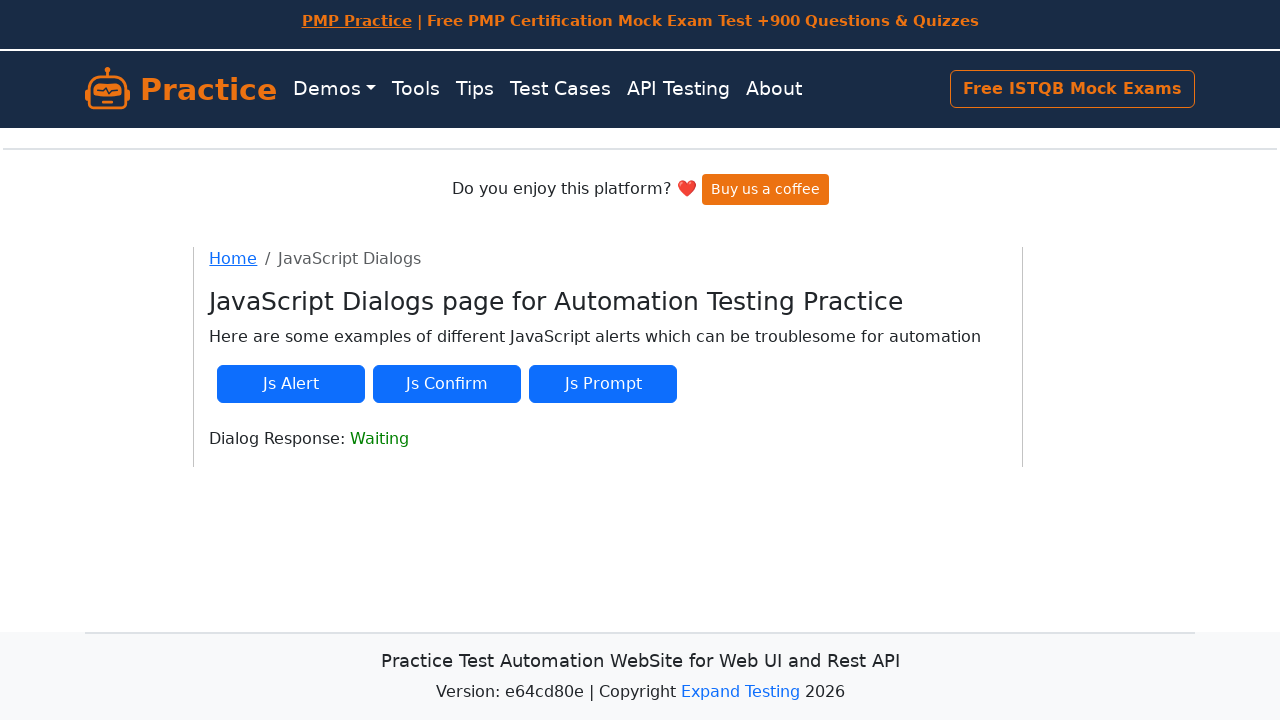

Clicked the confirm button at (447, 384) on #js-confirm
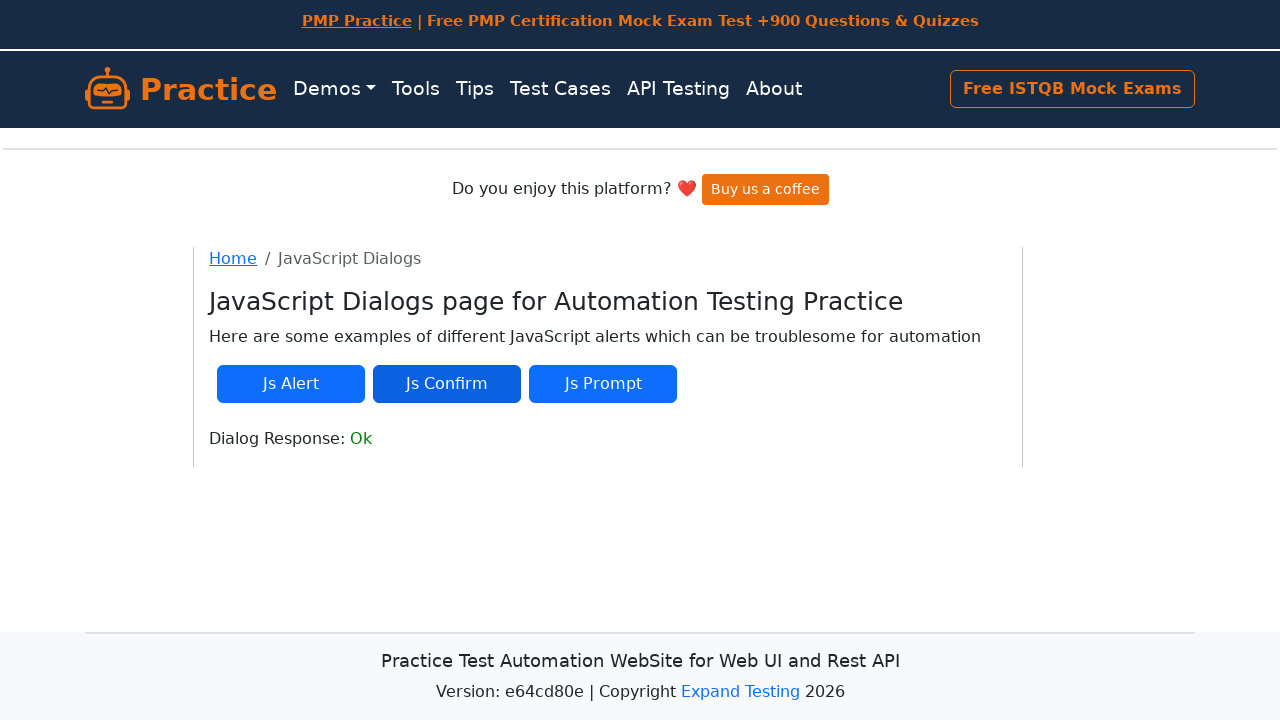

Dialog response element appeared
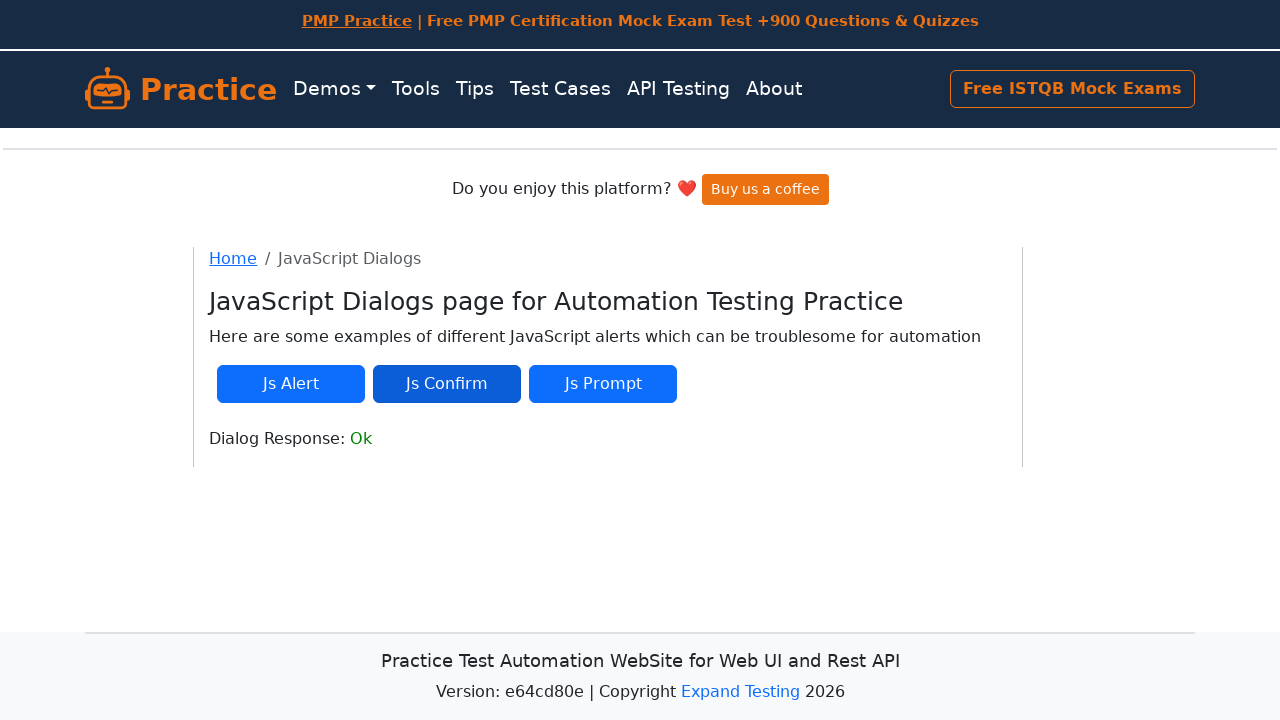

Retrieved dialog response text: 'Ok'
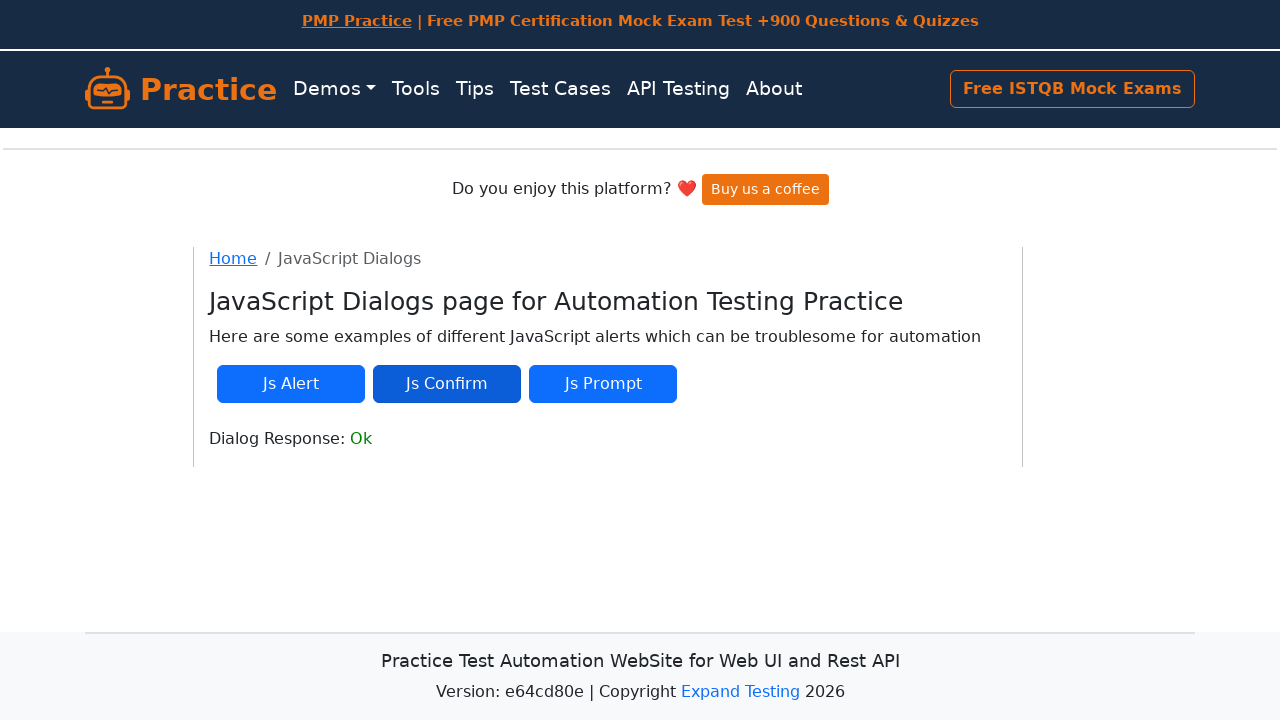

Verified that 'Ok' is present in the dialog response
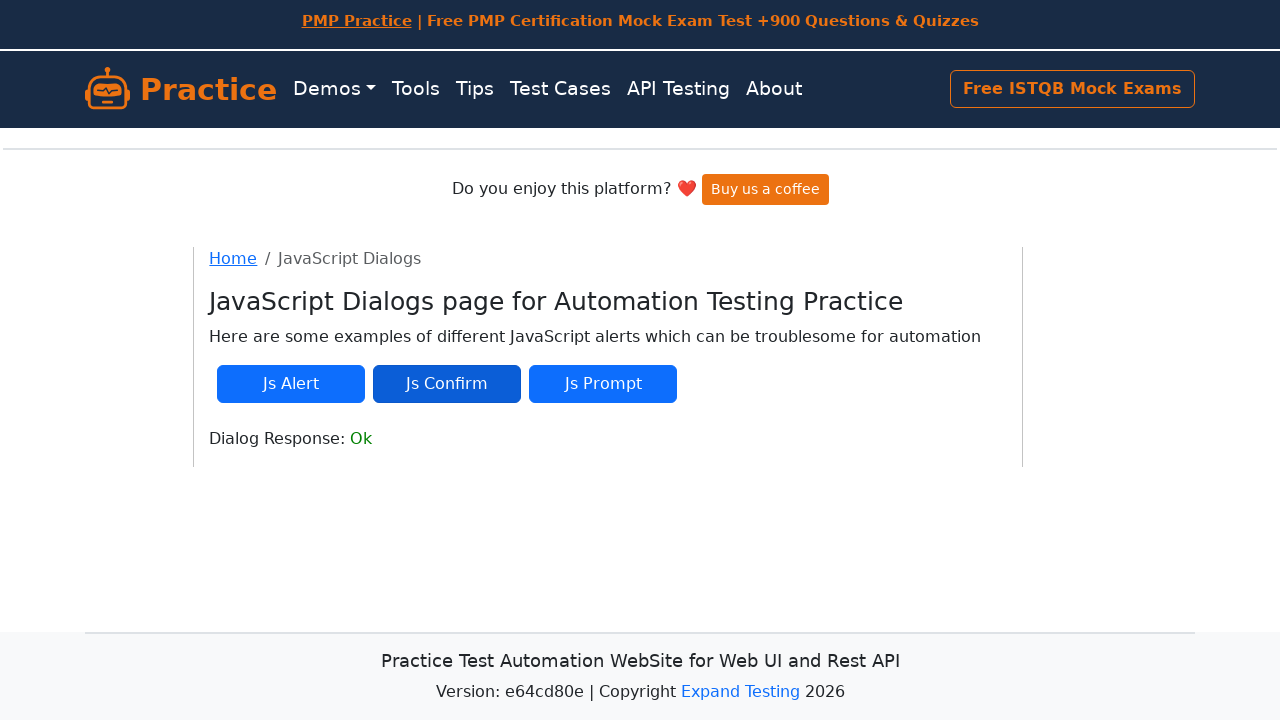

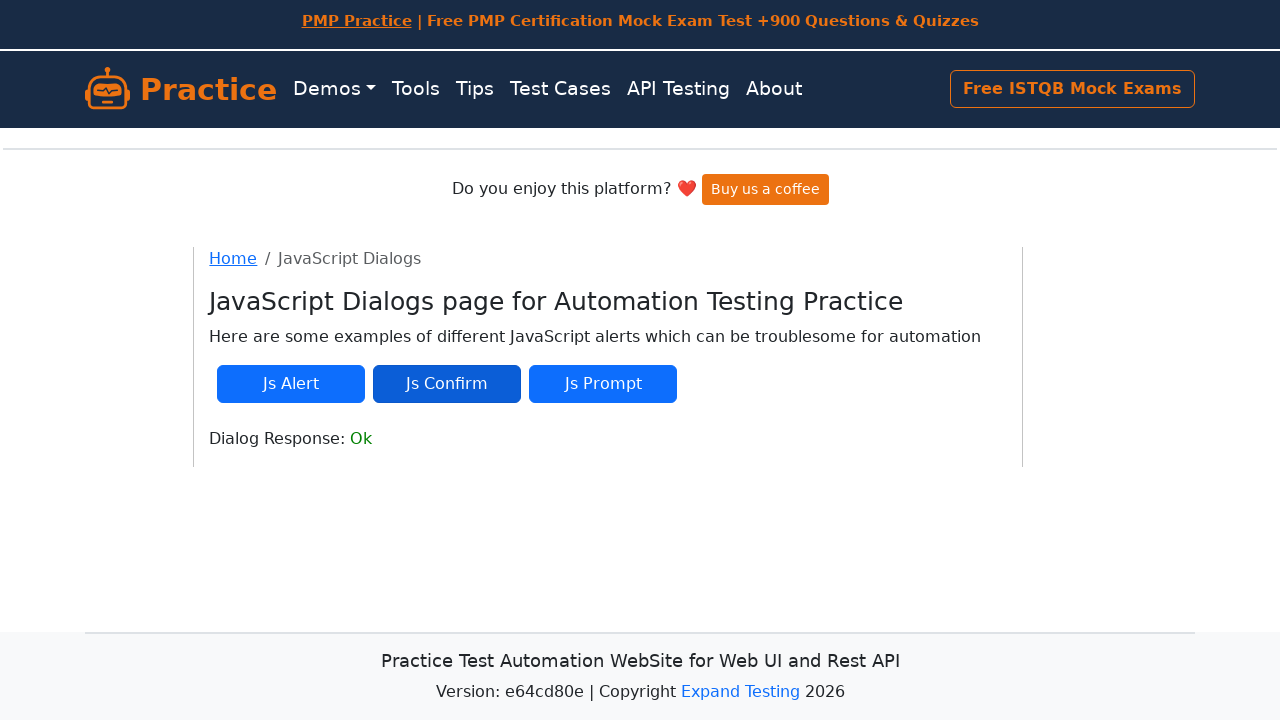